Tests dynamic table functionality by expanding the table data section, clearing the JSON textarea, entering new JSON data, and refreshing the table to display the data.

Starting URL: https://testpages.herokuapp.com/styled/tag/dynamic-table.html

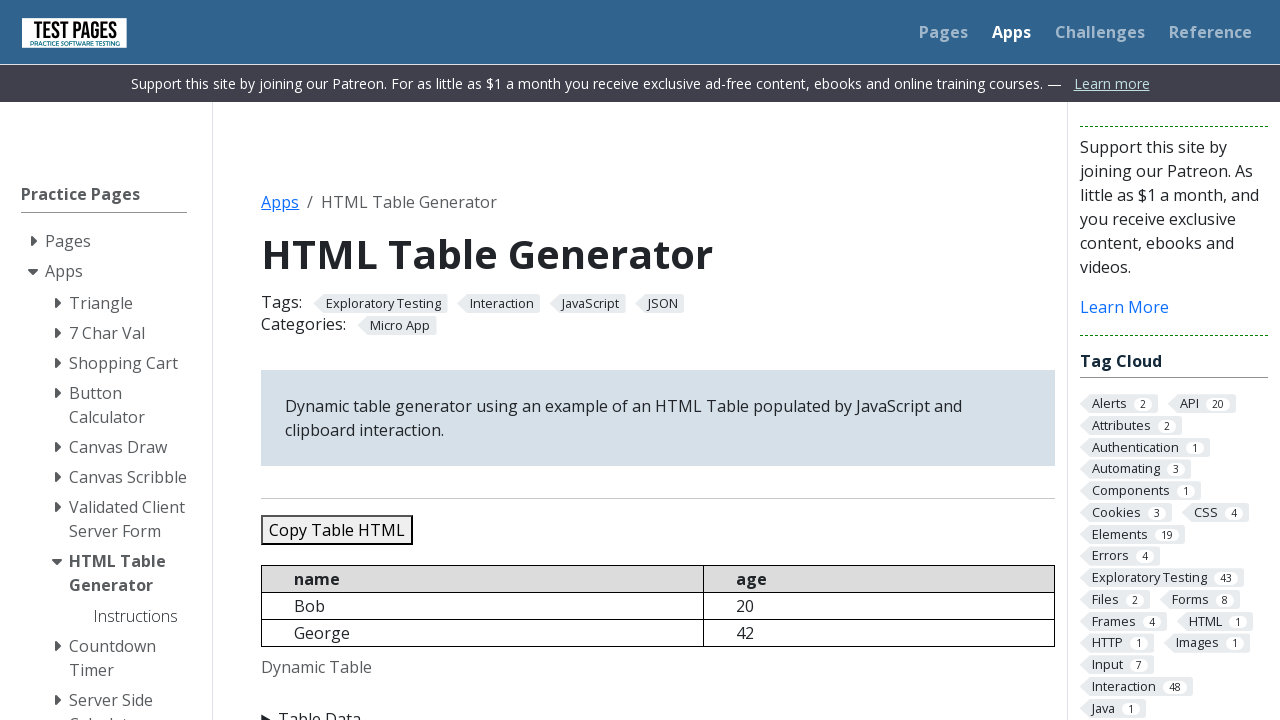

Clicked 'Table Data' summary to expand the section at (658, 708) on xpath=//summary[text()='Table Data']
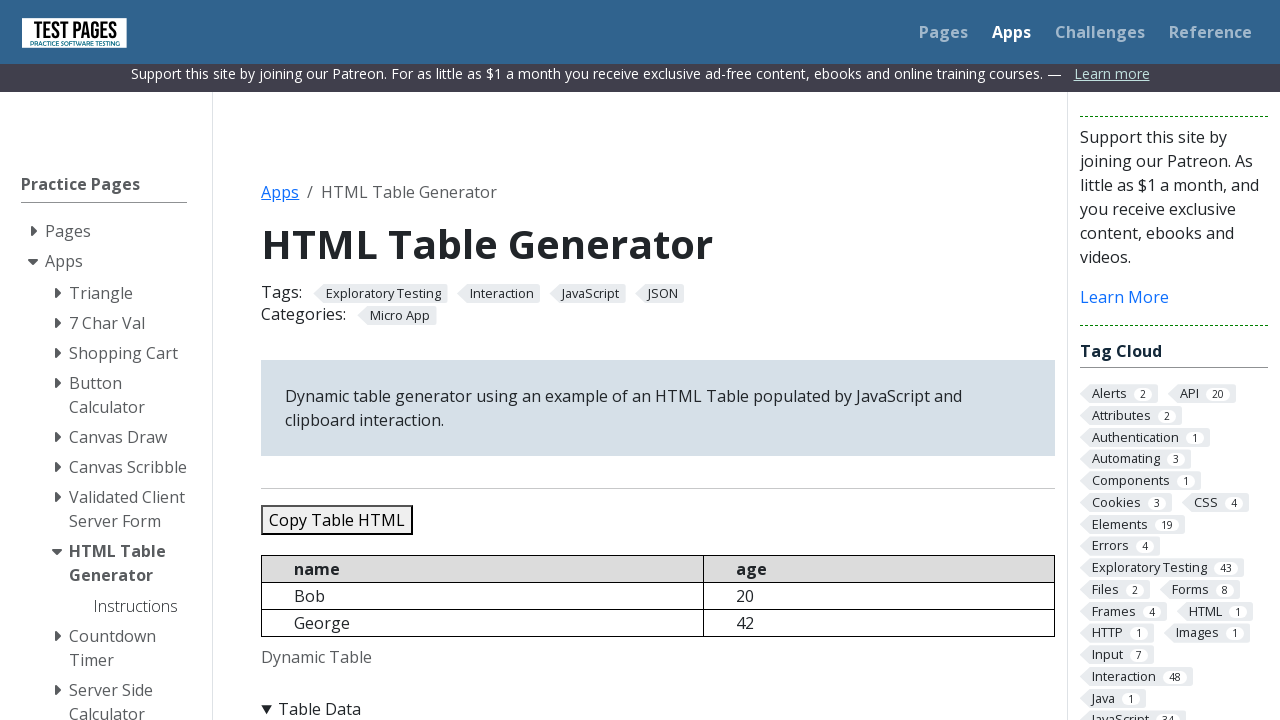

Cleared the JSON data textarea on textarea#jsondata
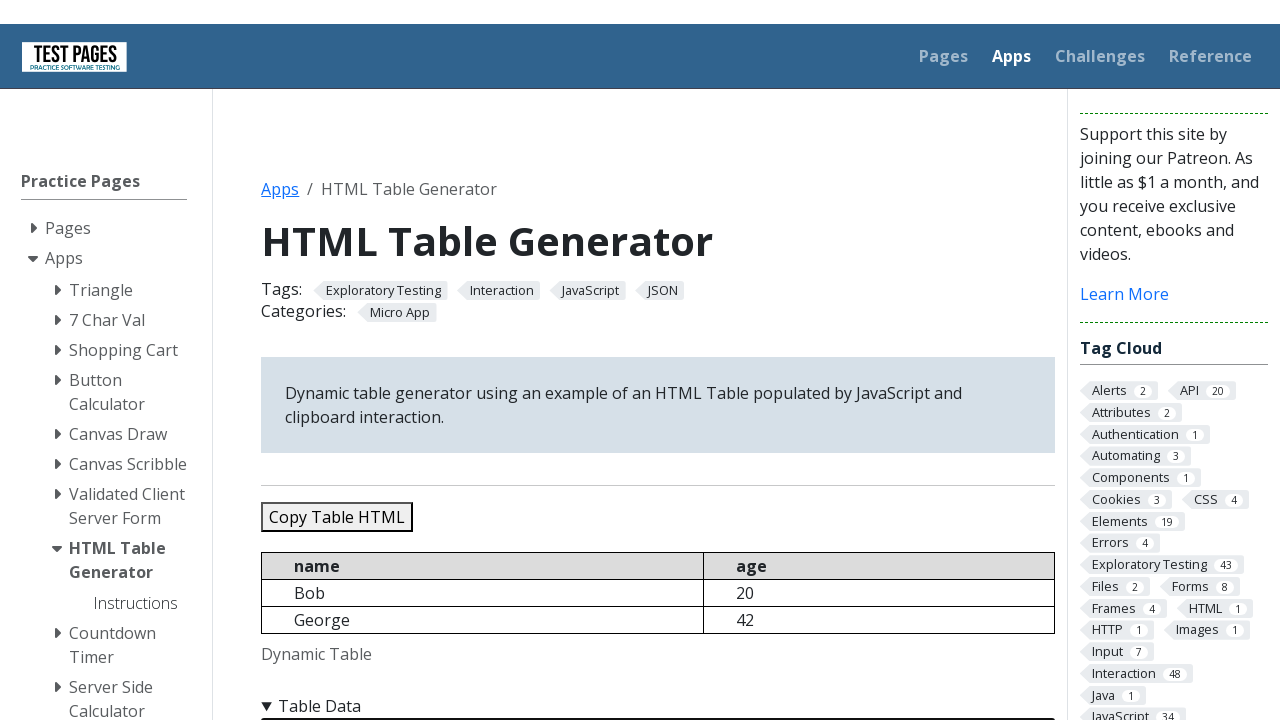

Entered sample JSON data with three person records into the textarea on textarea#jsondata
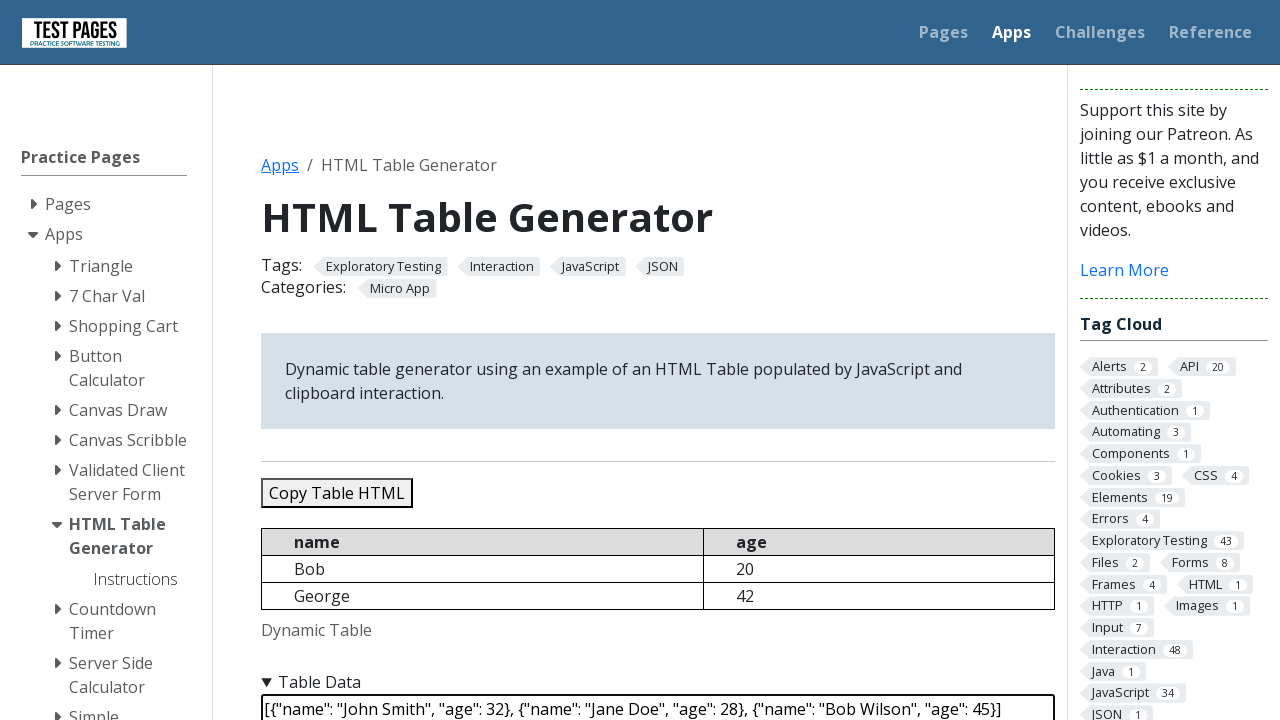

Clicked refresh table button to apply the JSON data at (359, 360) on button#refreshtable
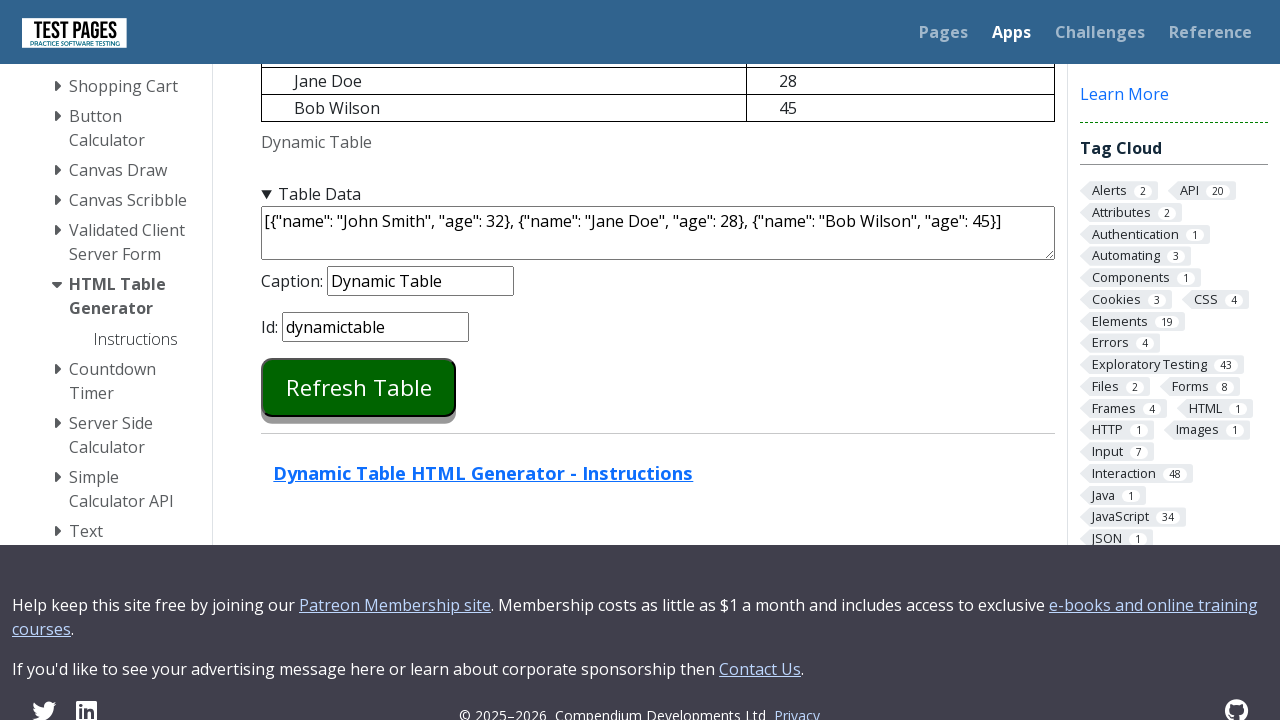

Table element loaded with updated data
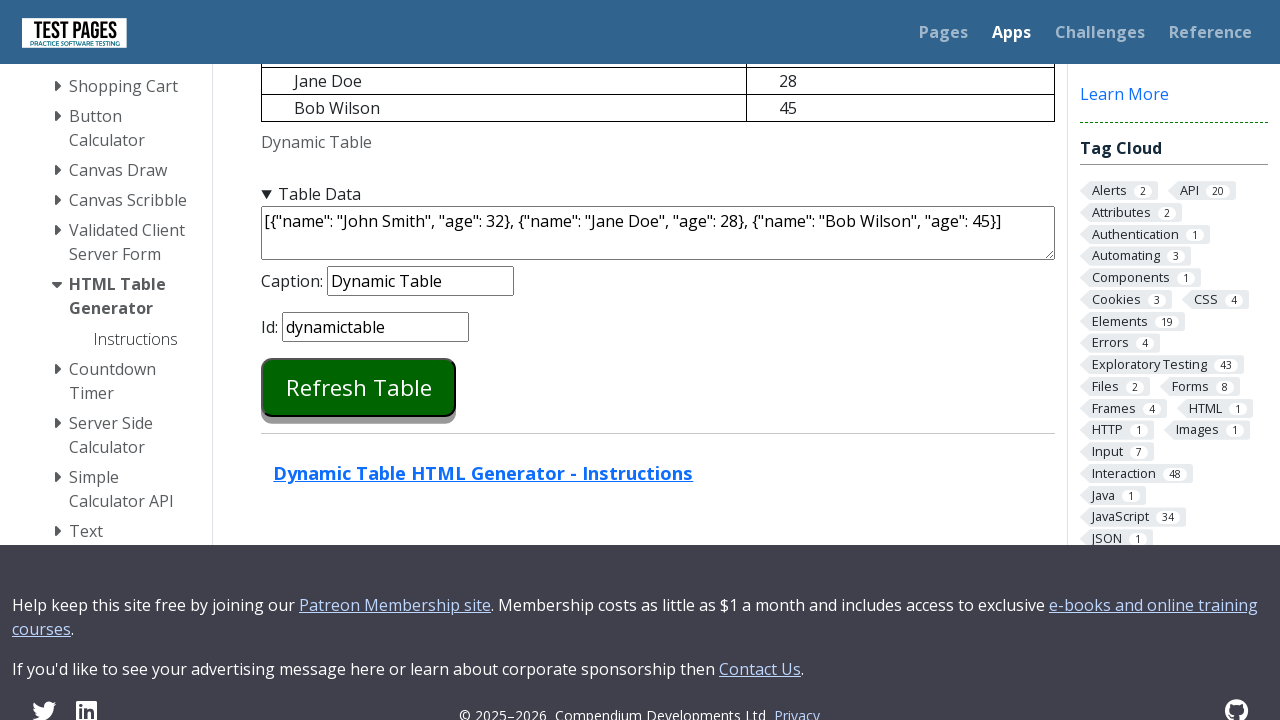

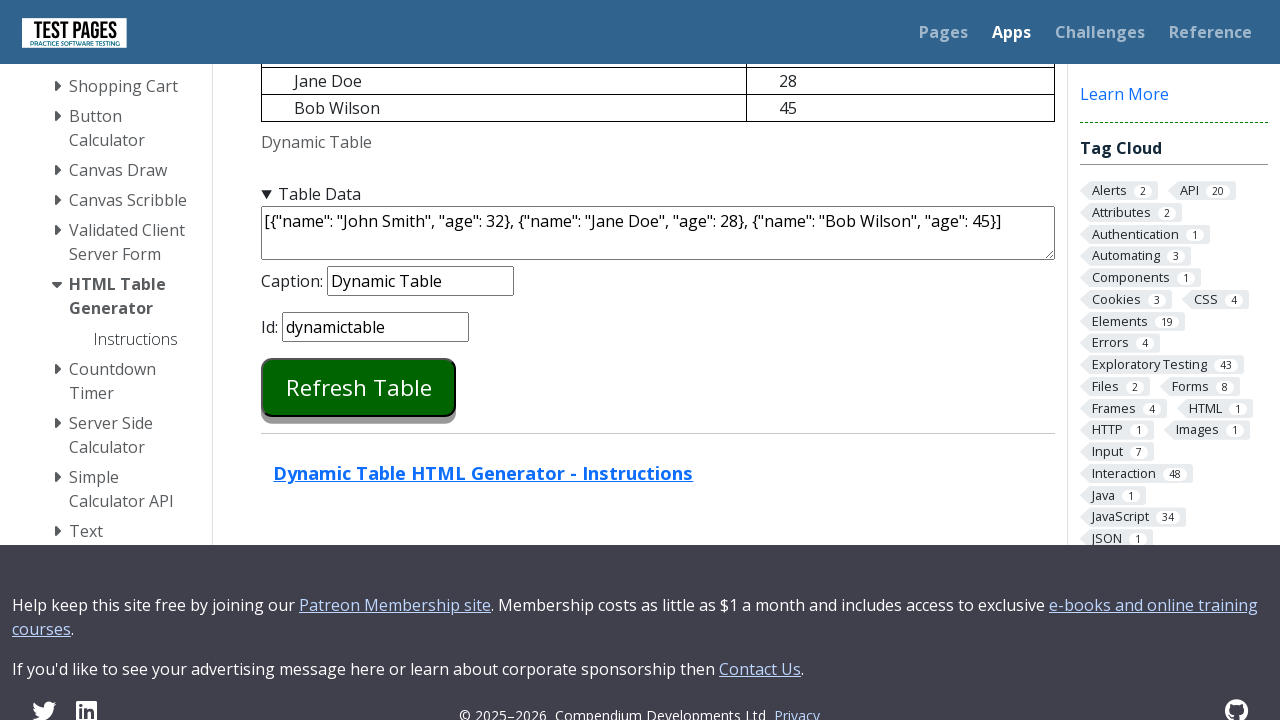